Tests navigation on a Polymer shop website by clicking on the "Ladies Outerwear" menu link and validating that the page header displays the correct category name.

Starting URL: https://shop.polymer-project.org/

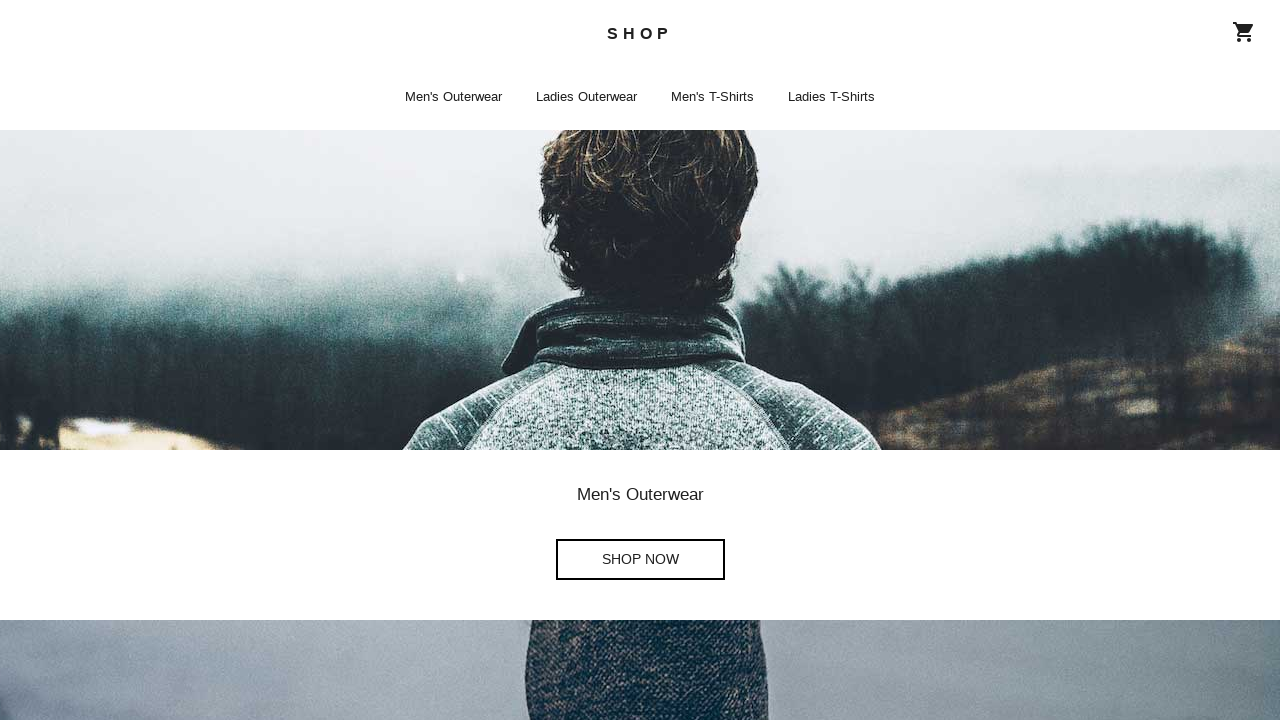

Waited for 'Ladies Outerwear' menu link to be visible
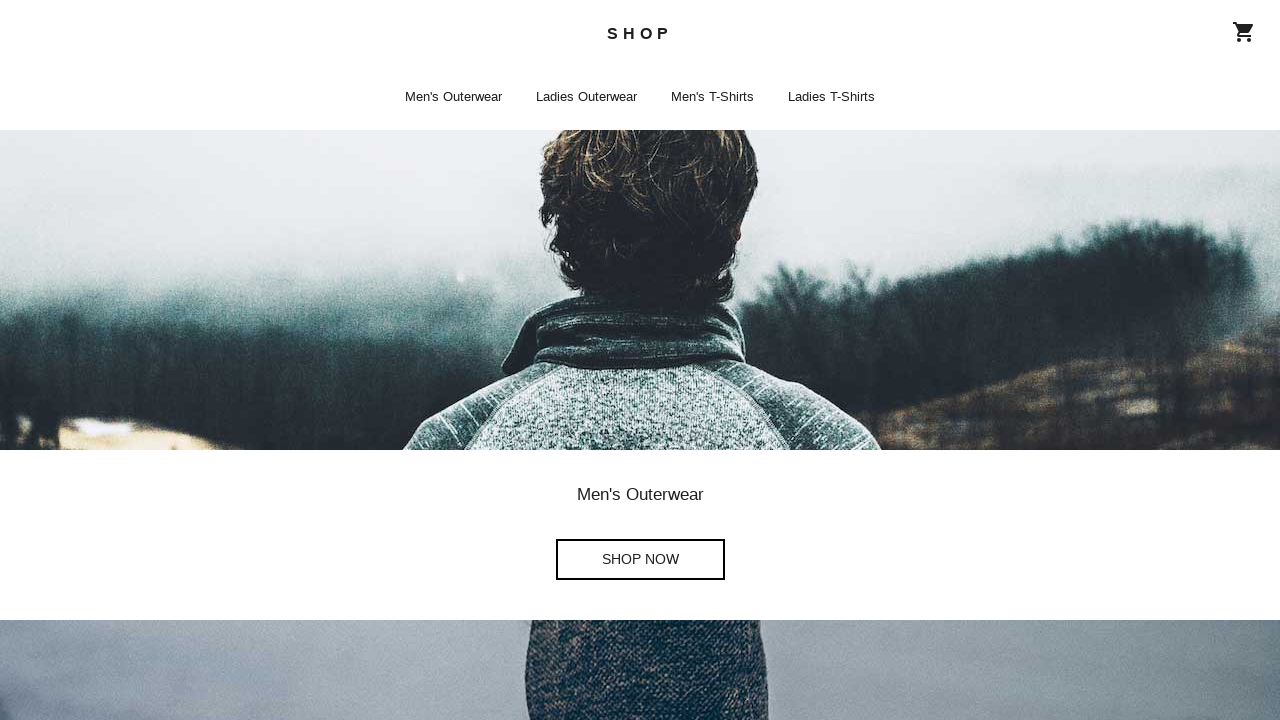

Clicked on 'Ladies Outerwear' menu link at (586, 97) on a:has-text('Ladies Outerwear')
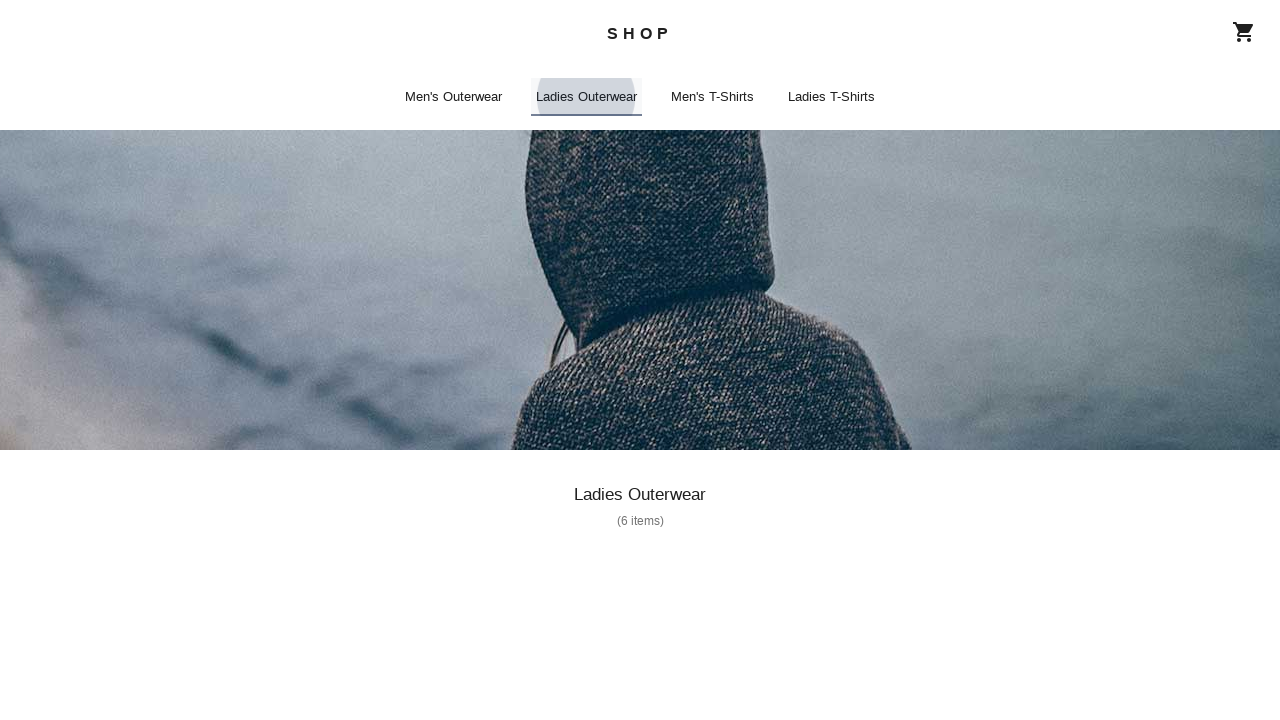

Waited for page header h1 element to load
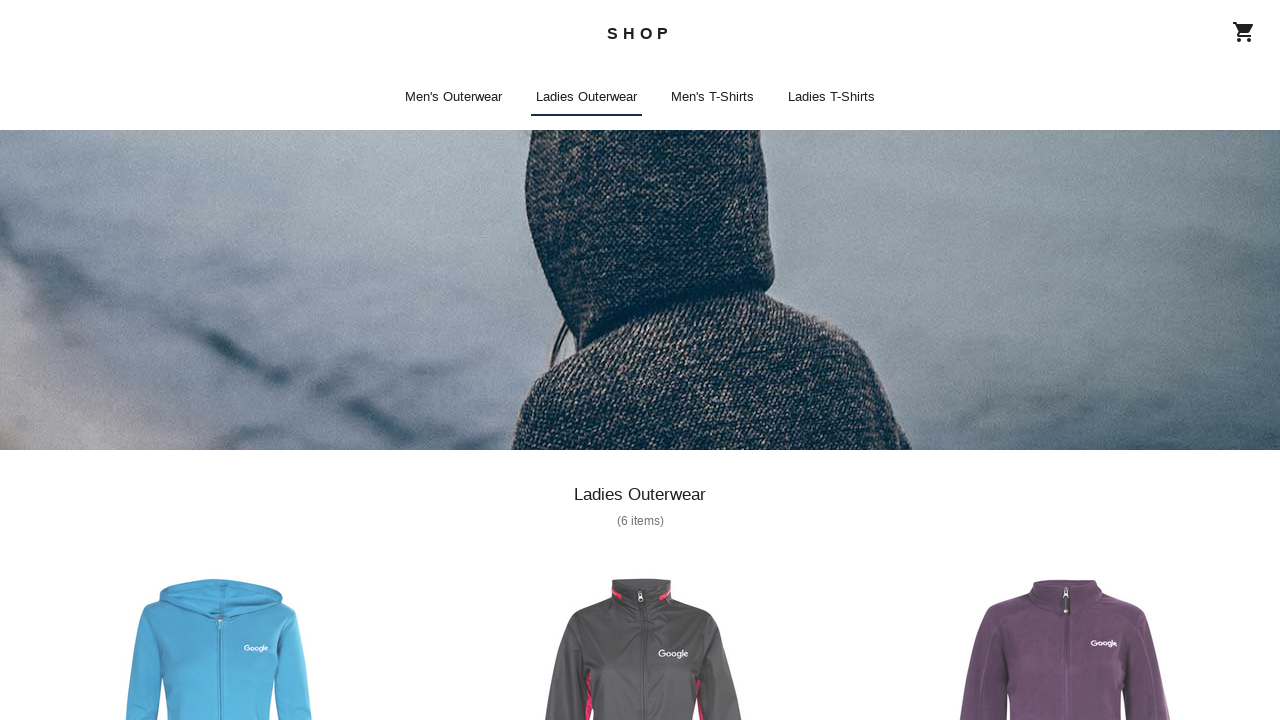

Retrieved header text: 'Ladies Outerwear'
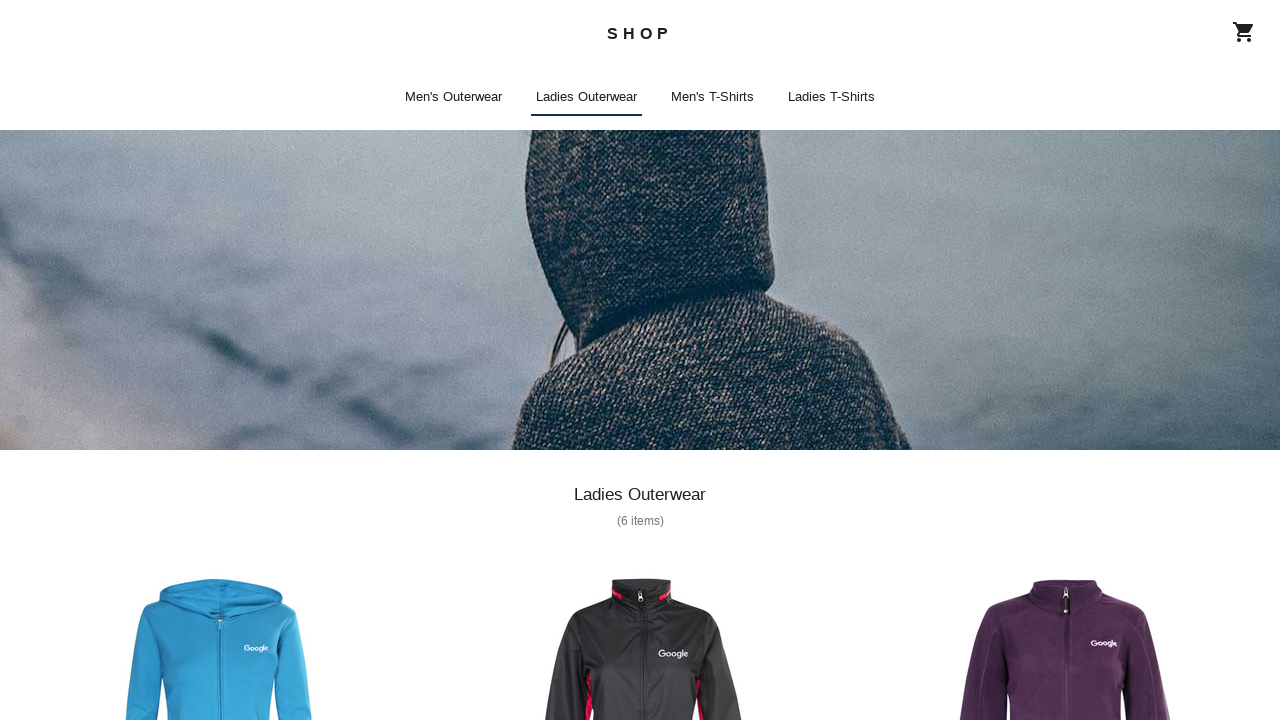

Validated that page header displays 'Ladies Outerwear'
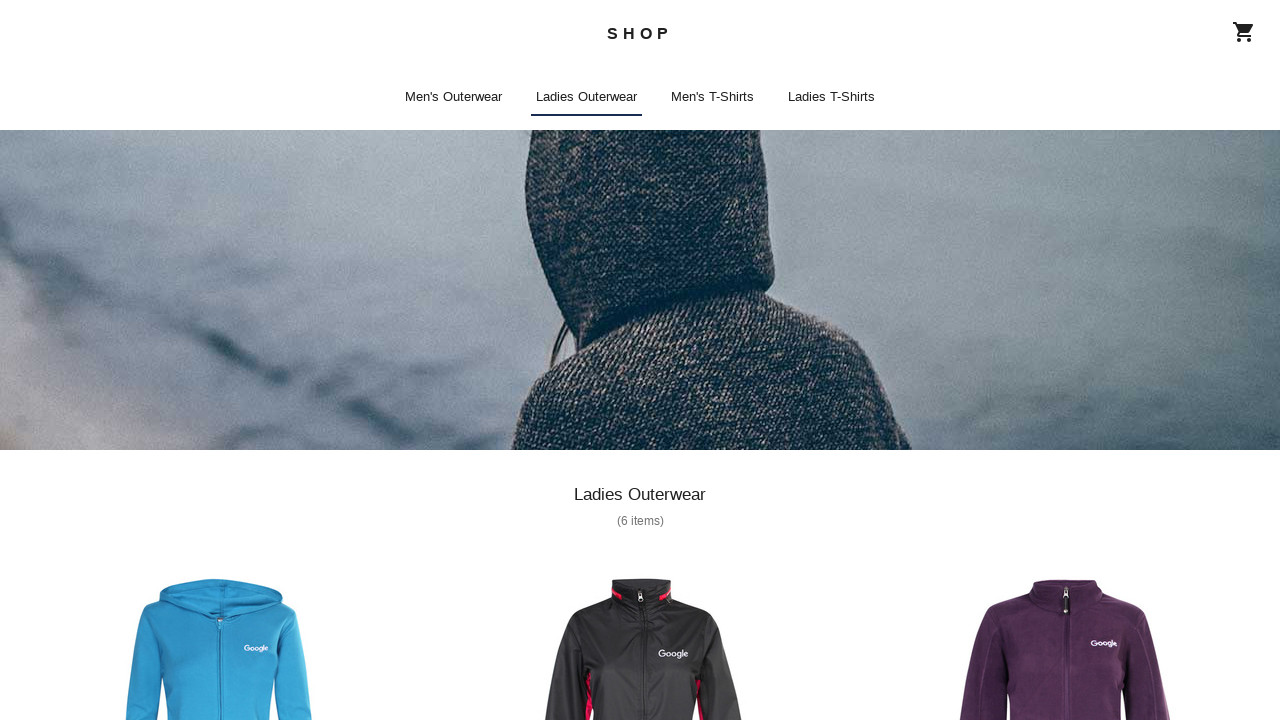

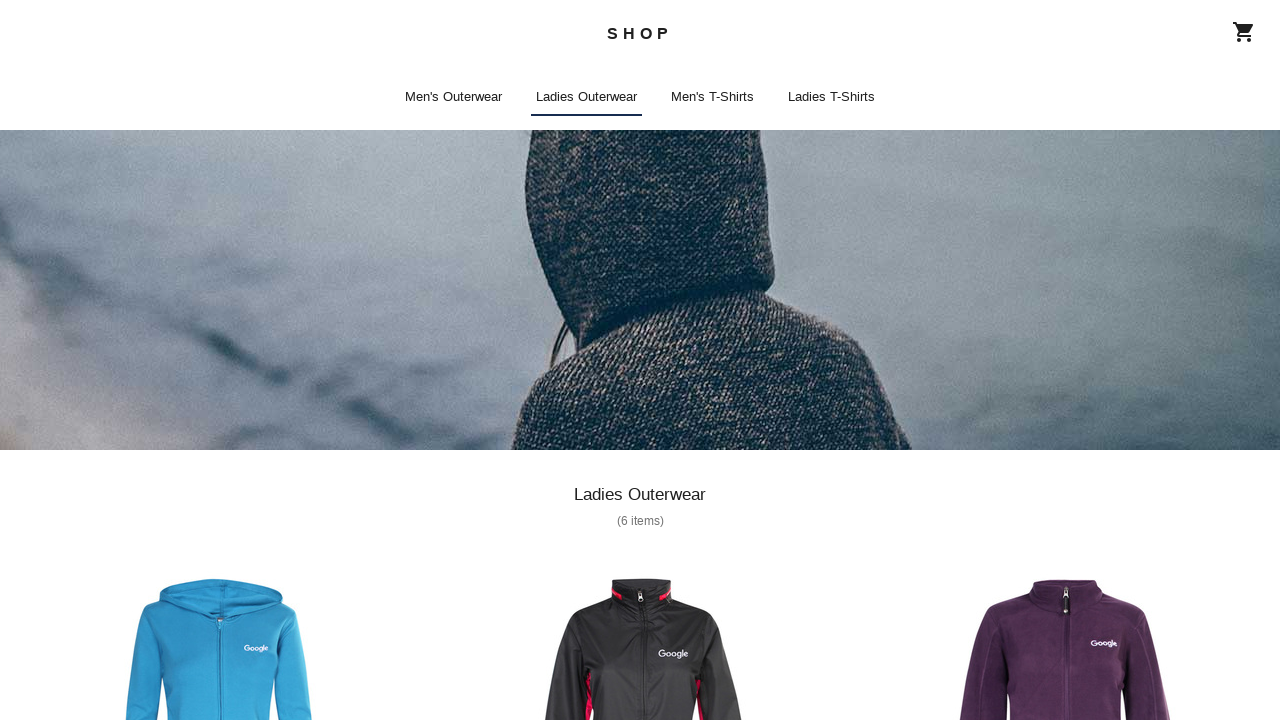